Tests dropdown selection functionality by selecting currency options using different methods (by index, visible text, and value), and verifies radio button behavior for enabling/disabling date fields

Starting URL: https://rahulshettyacademy.com/dropdownsPractise/

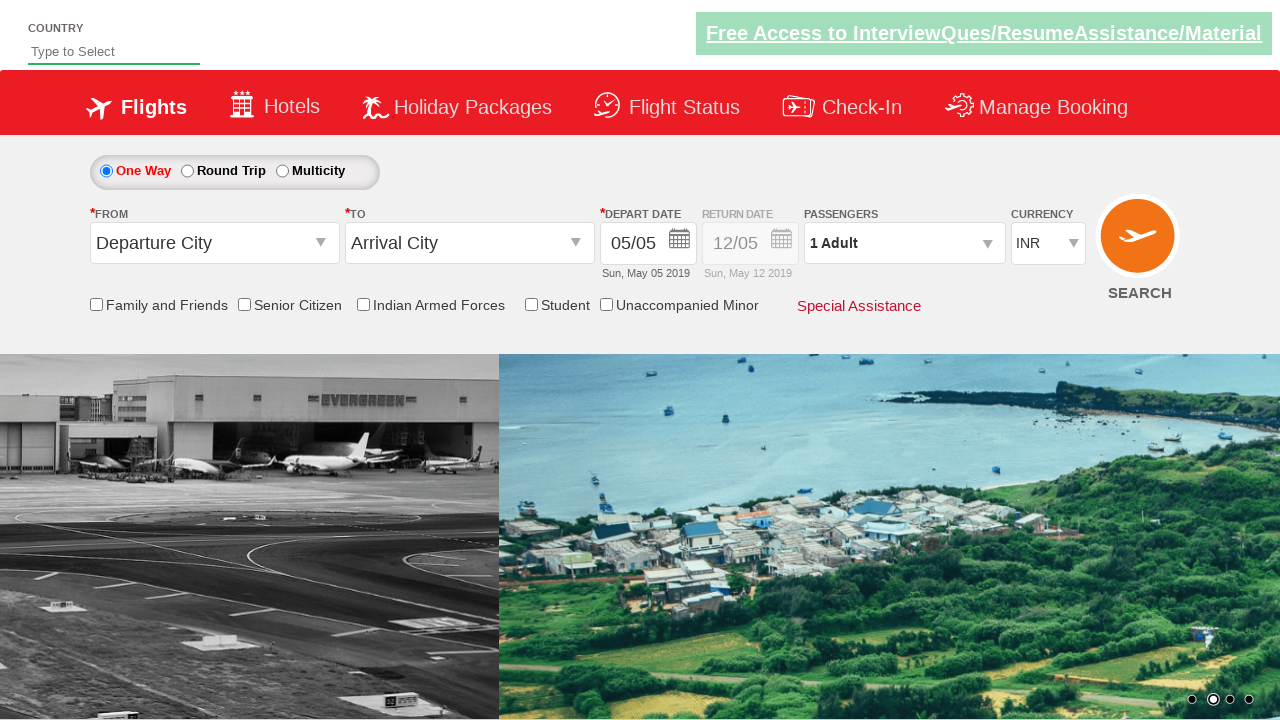

Located currency dropdown element
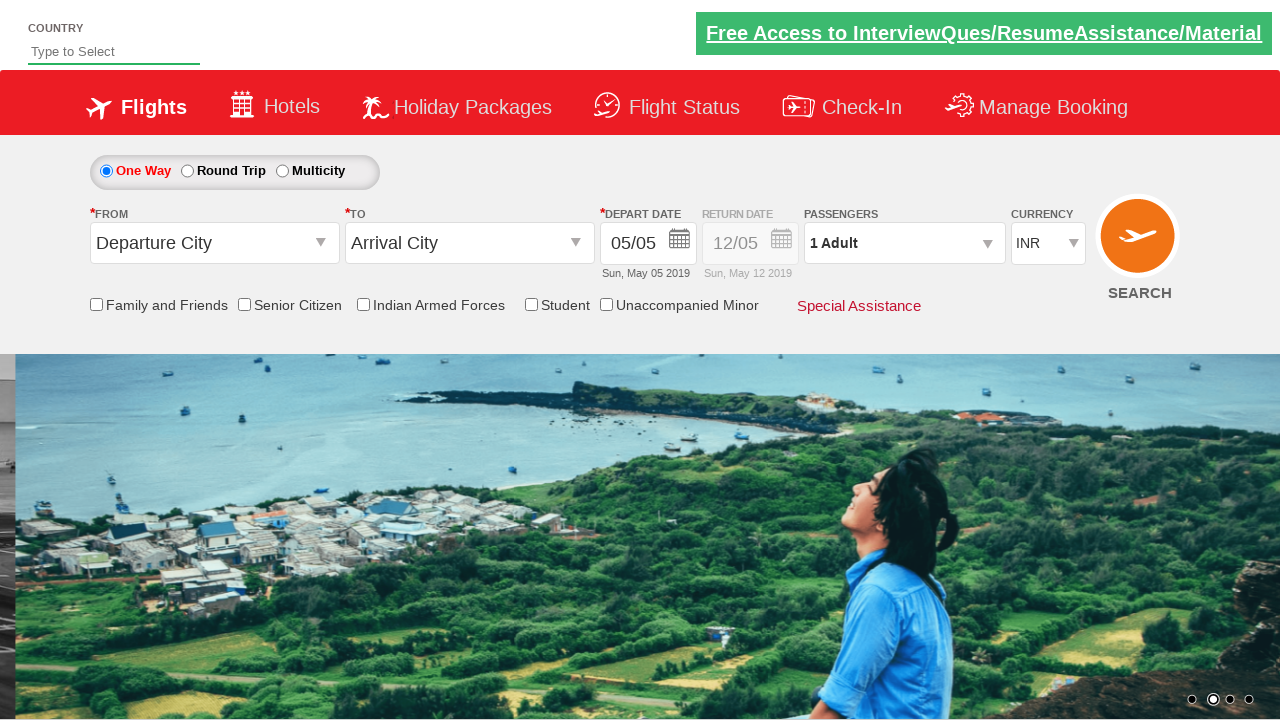

Selected currency option by index 3 (USD) on #ctl00_mainContent_DropDownListCurrency
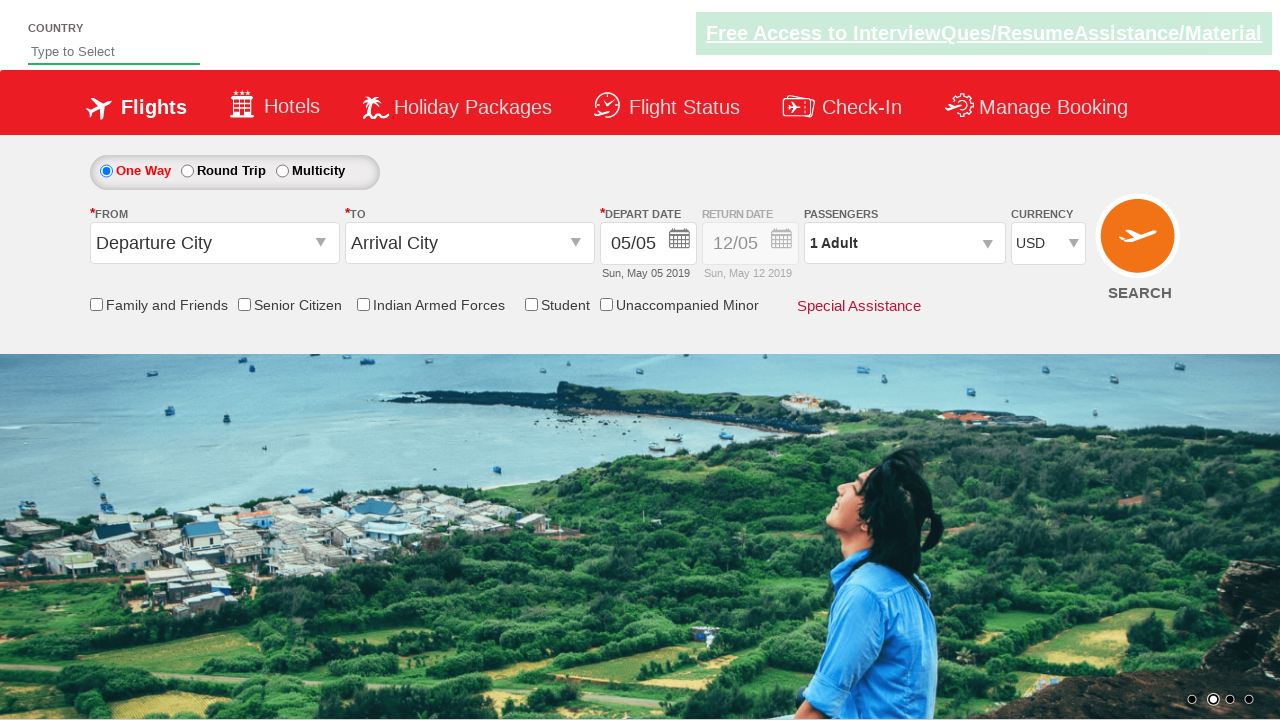

Selected currency option by visible text (AED) on #ctl00_mainContent_DropDownListCurrency
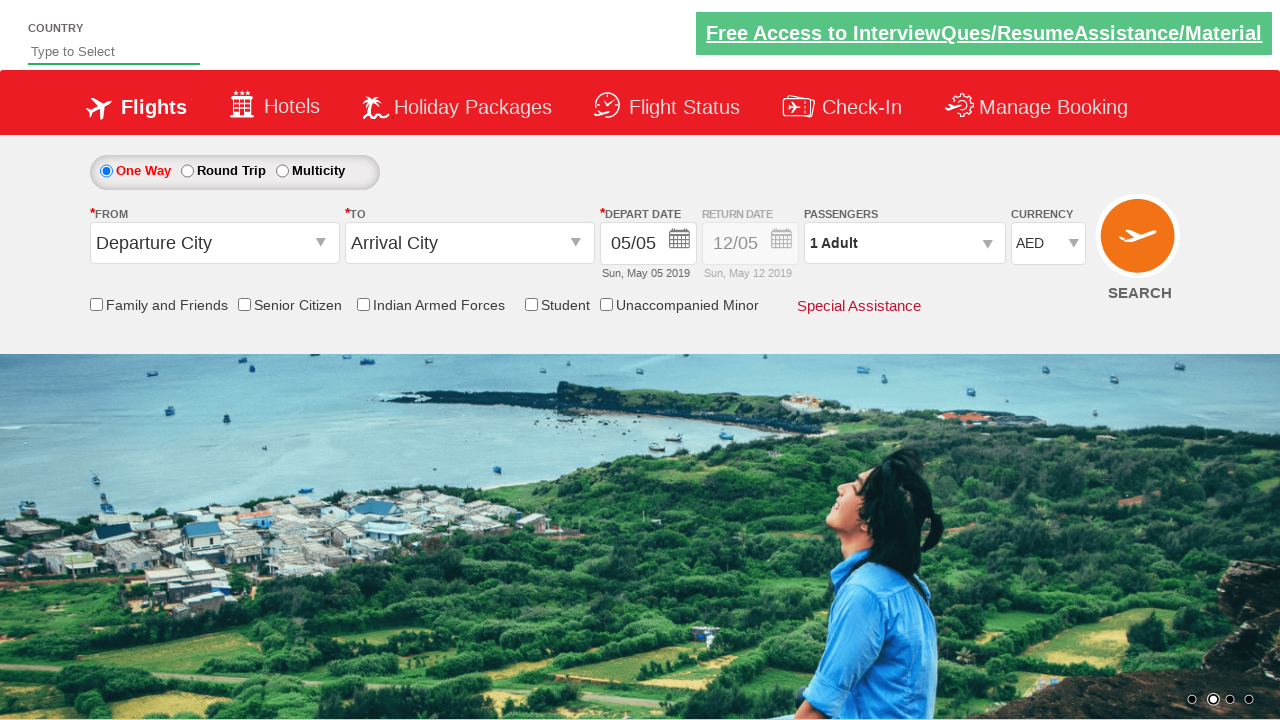

Selected currency option by value (INR) on #ctl00_mainContent_DropDownListCurrency
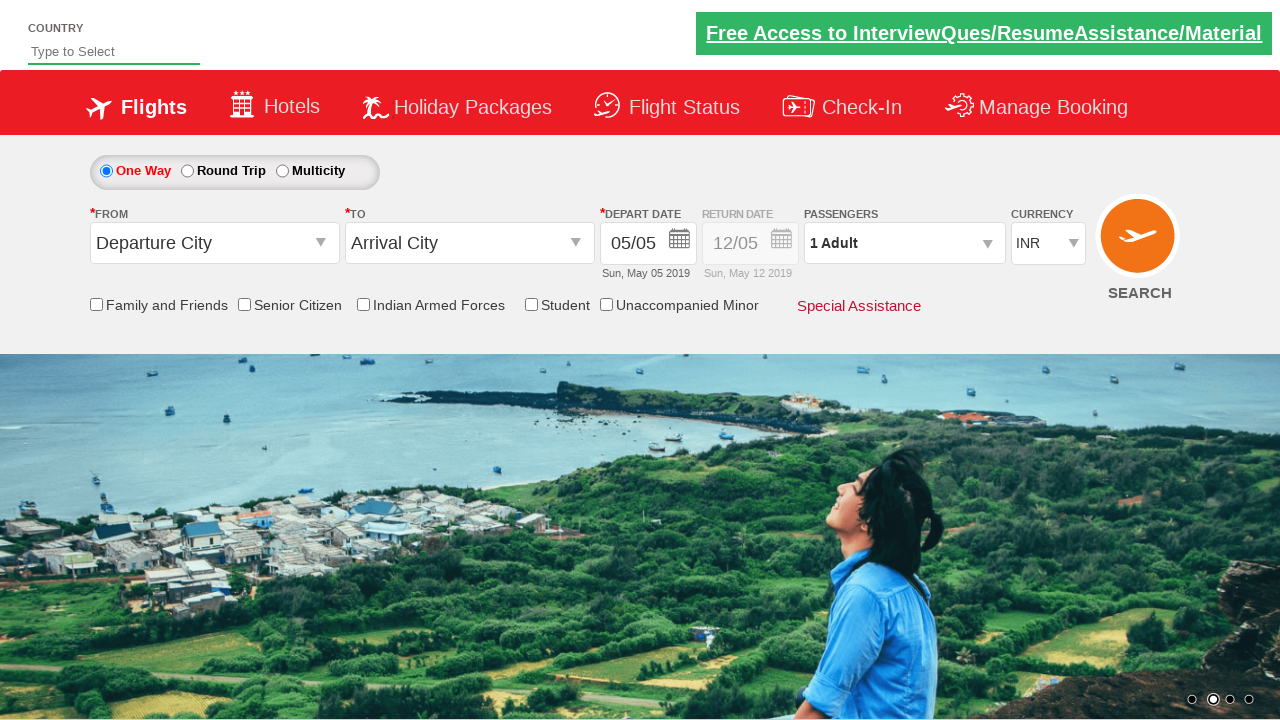

Clicked round trip radio button to enable return date field at (187, 171) on #ctl00_mainContent_rbtnl_Trip_1
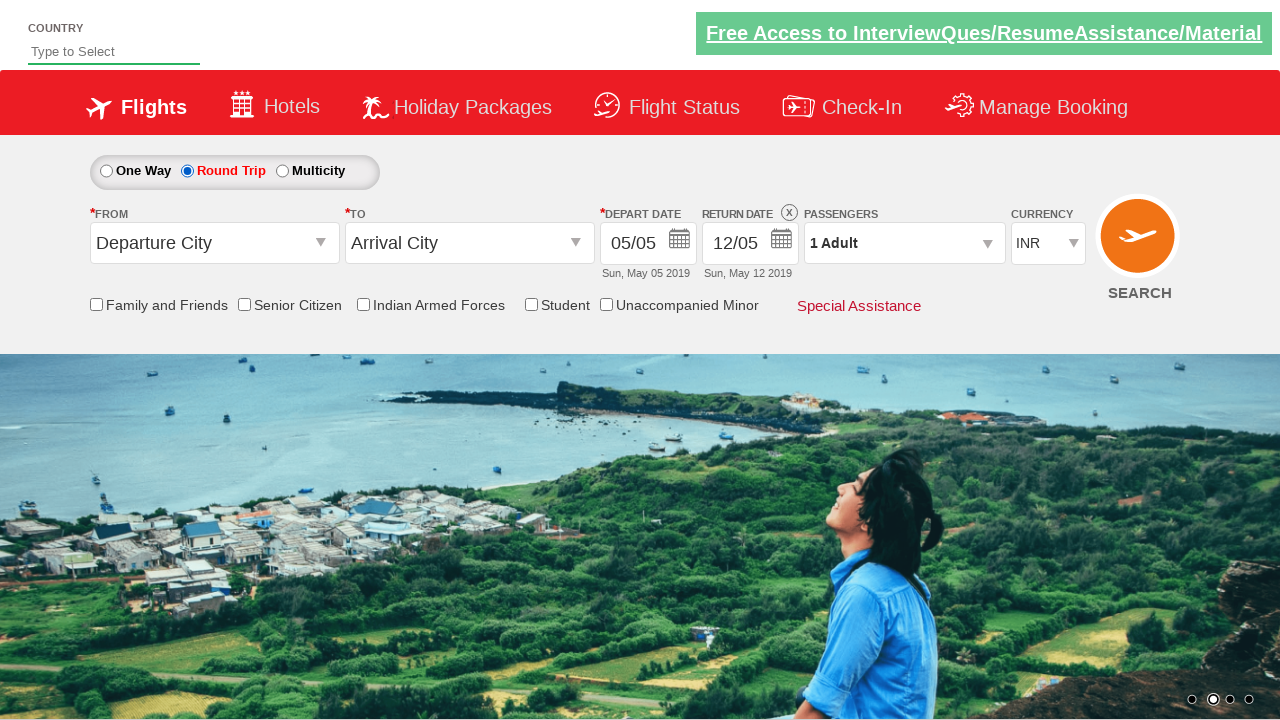

Retrieved style attribute from return date div
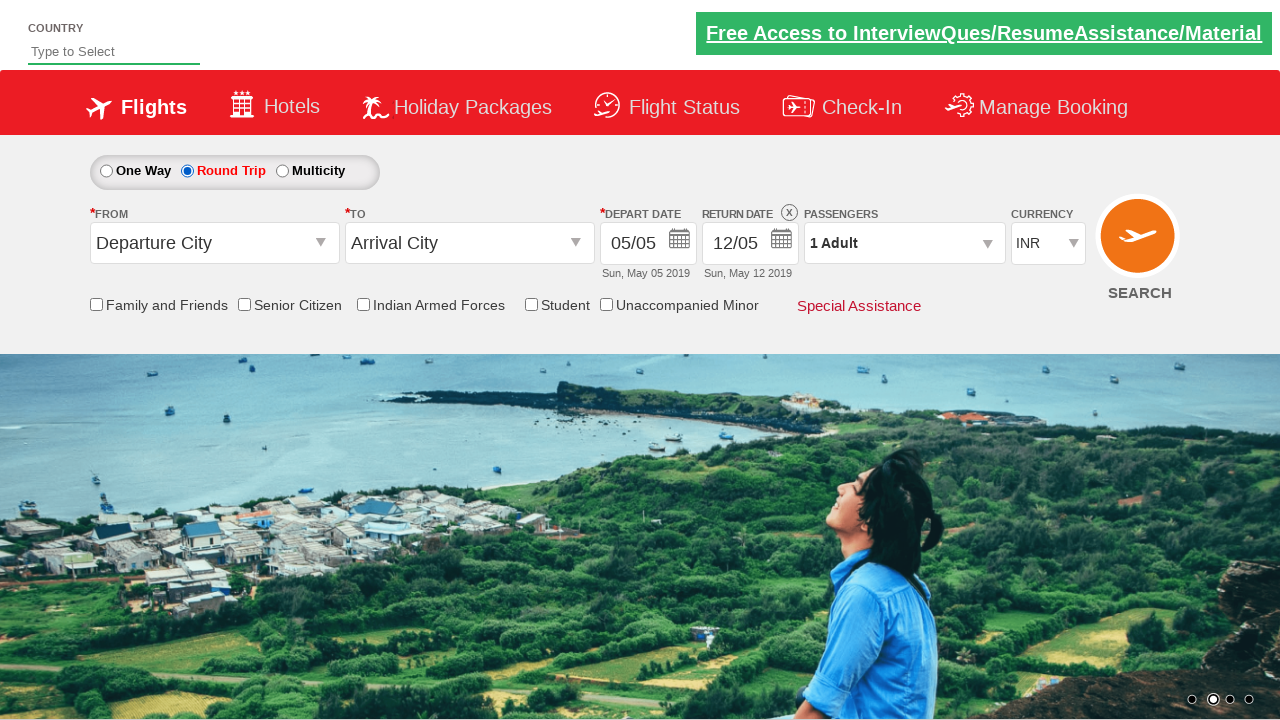

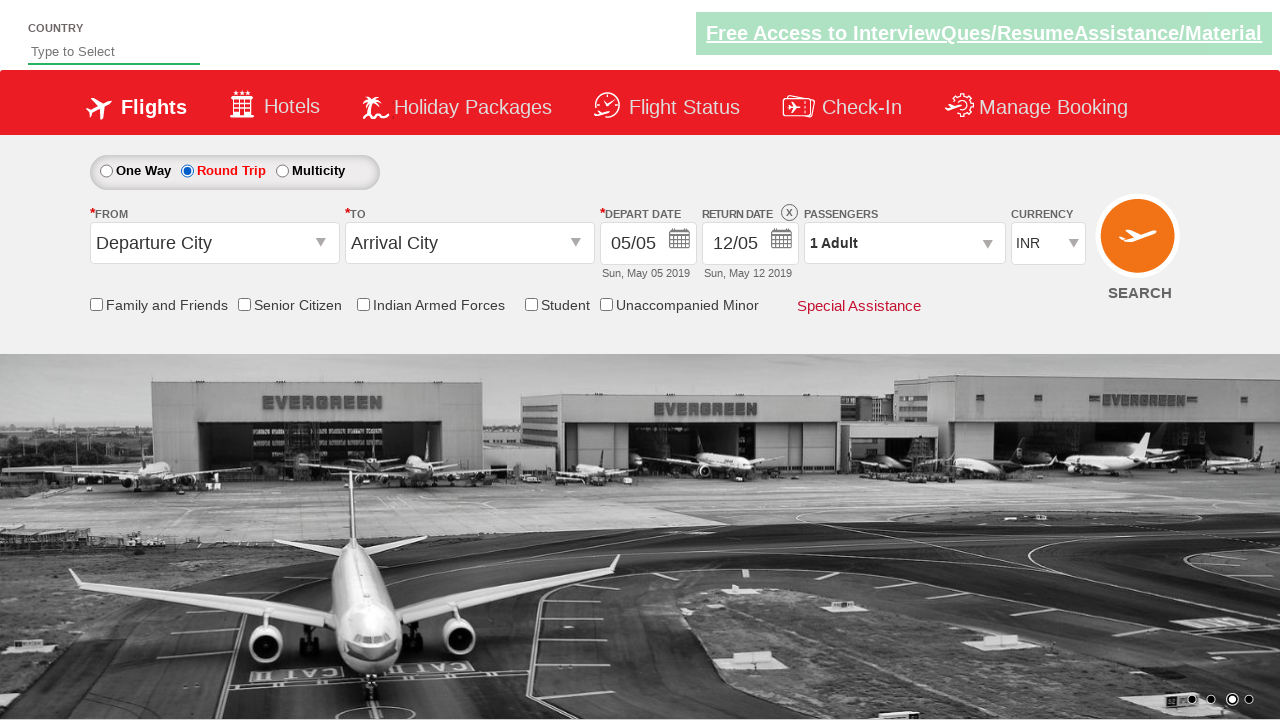